Waits for the price to drop to $100, clicks the Book button, solves a mathematical problem, and submits the answer

Starting URL: http://suninjuly.github.io/explicit_wait2.html

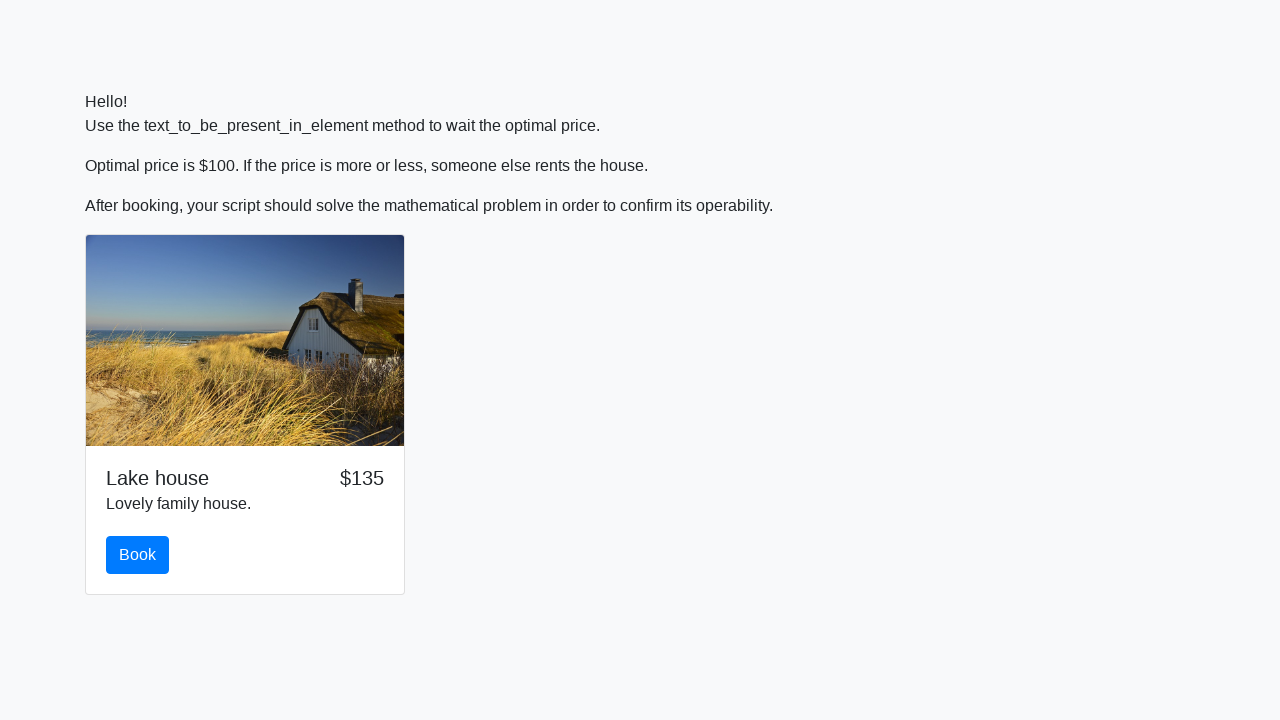

Waited for price to drop to $100
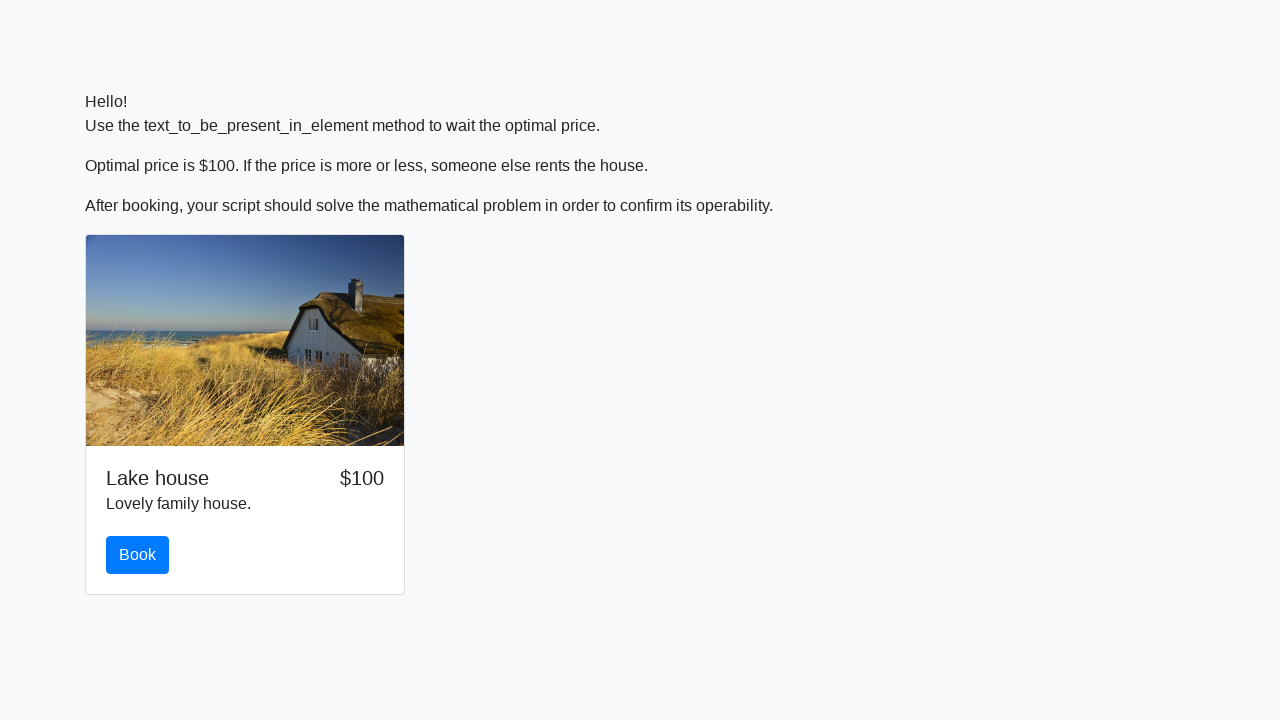

Scrolled to bottom of page
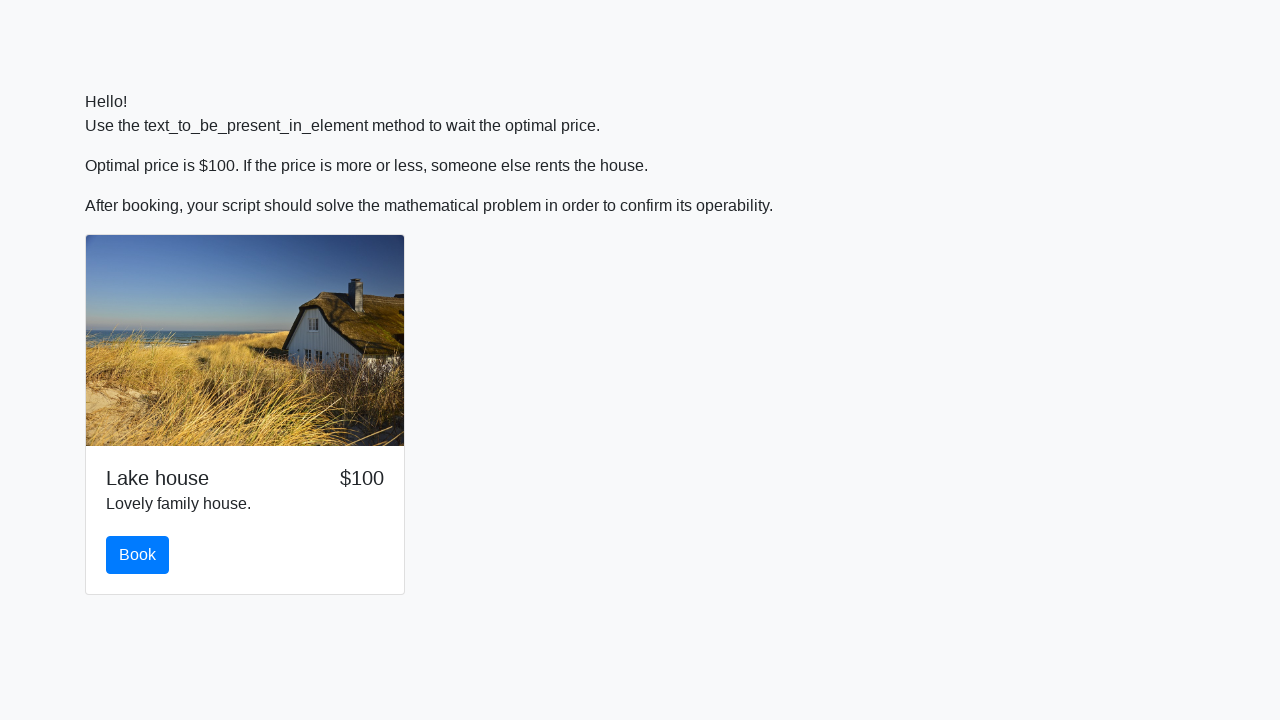

Clicked Book button at (138, 555) on #book
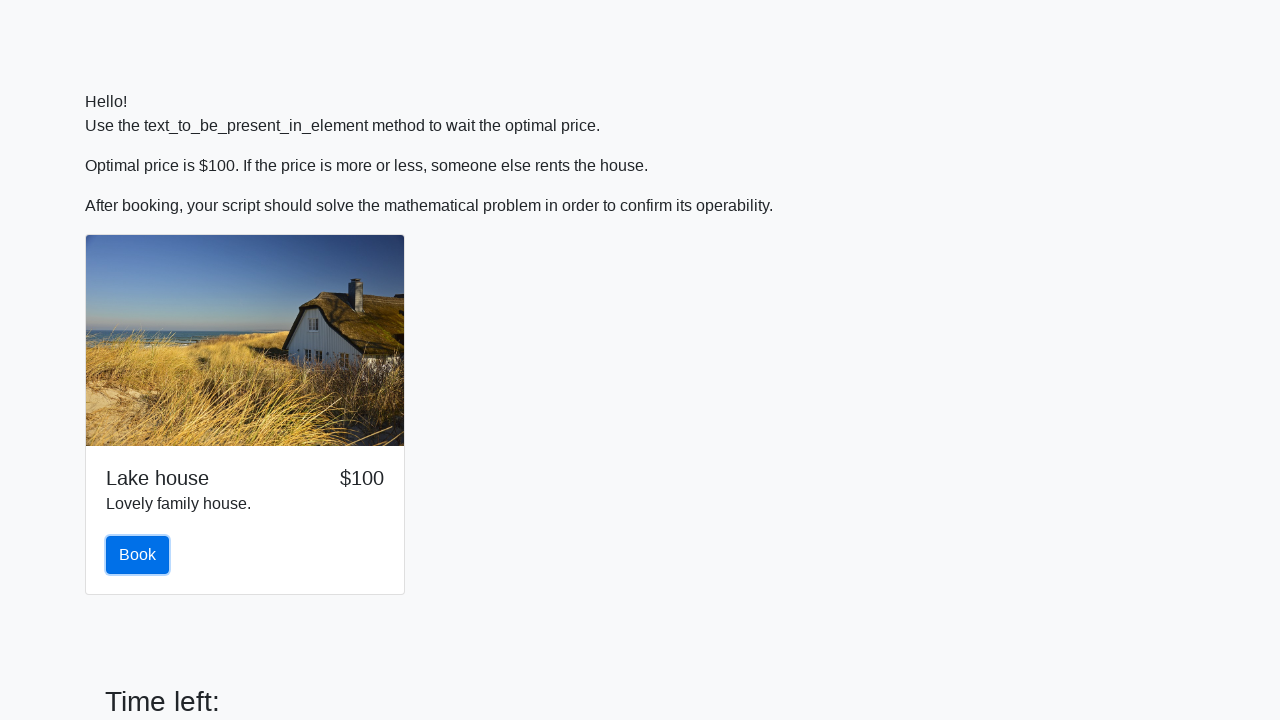

Retrieved x value from input field: 996
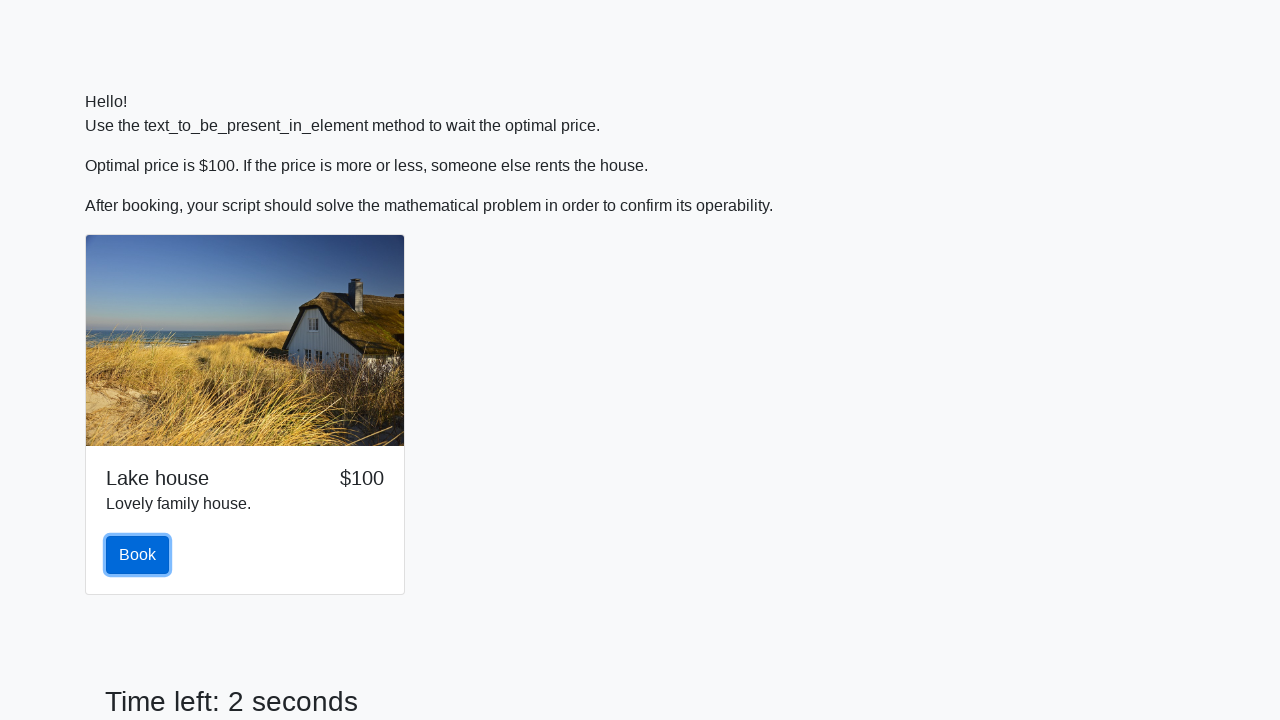

Calculated answer using mathematical formula: 0.3209928928968944
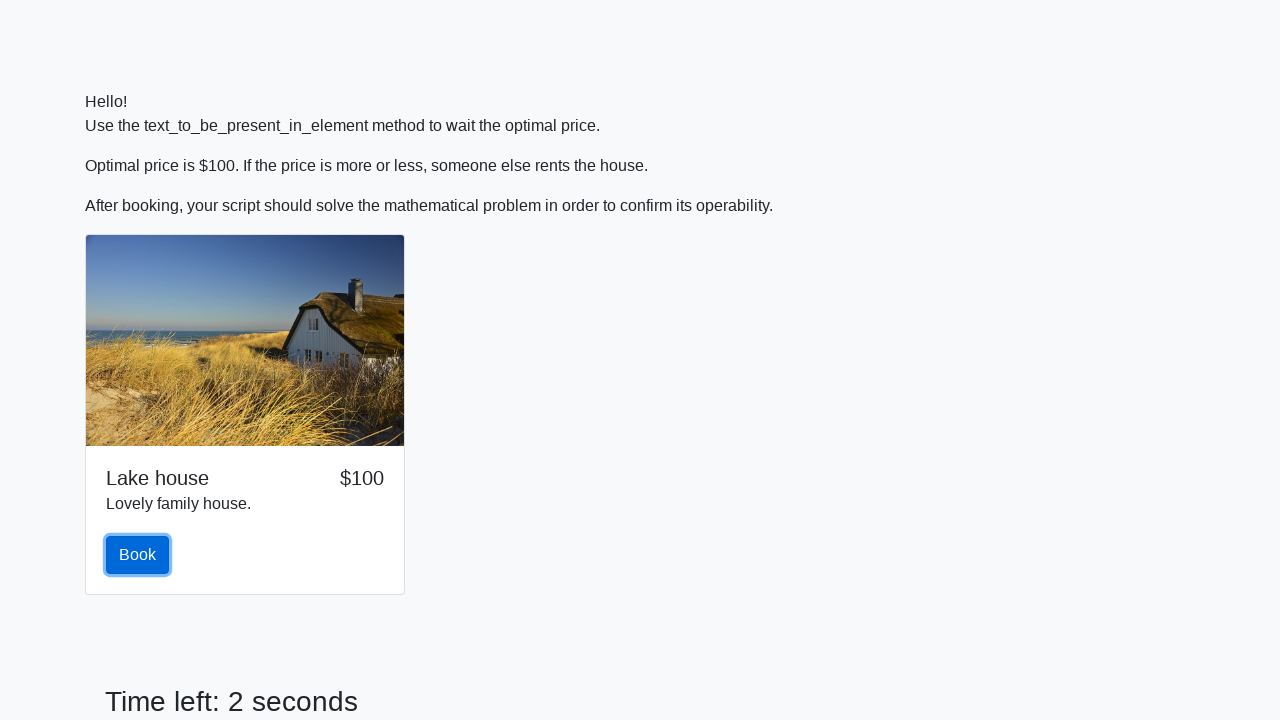

Filled answer field with calculated result on #answer
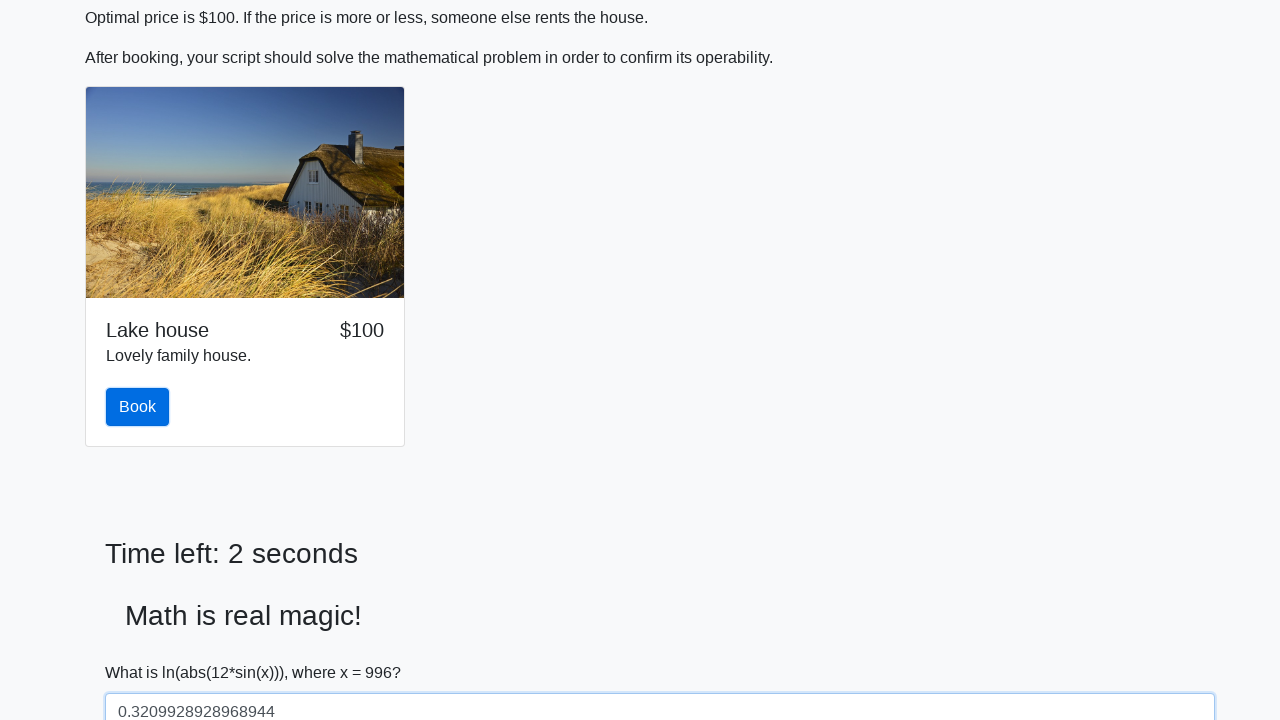

Clicked solve button to submit answer at (143, 651) on #solve
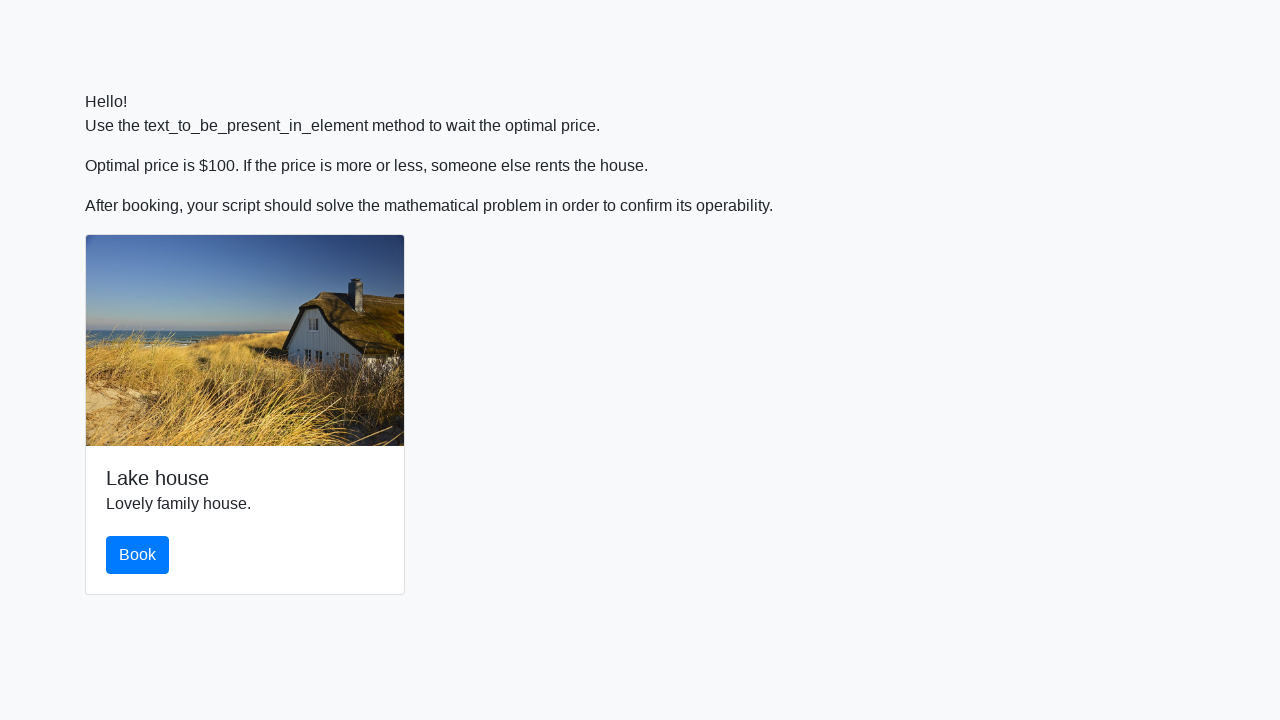

Set up alert handler to accept dialog
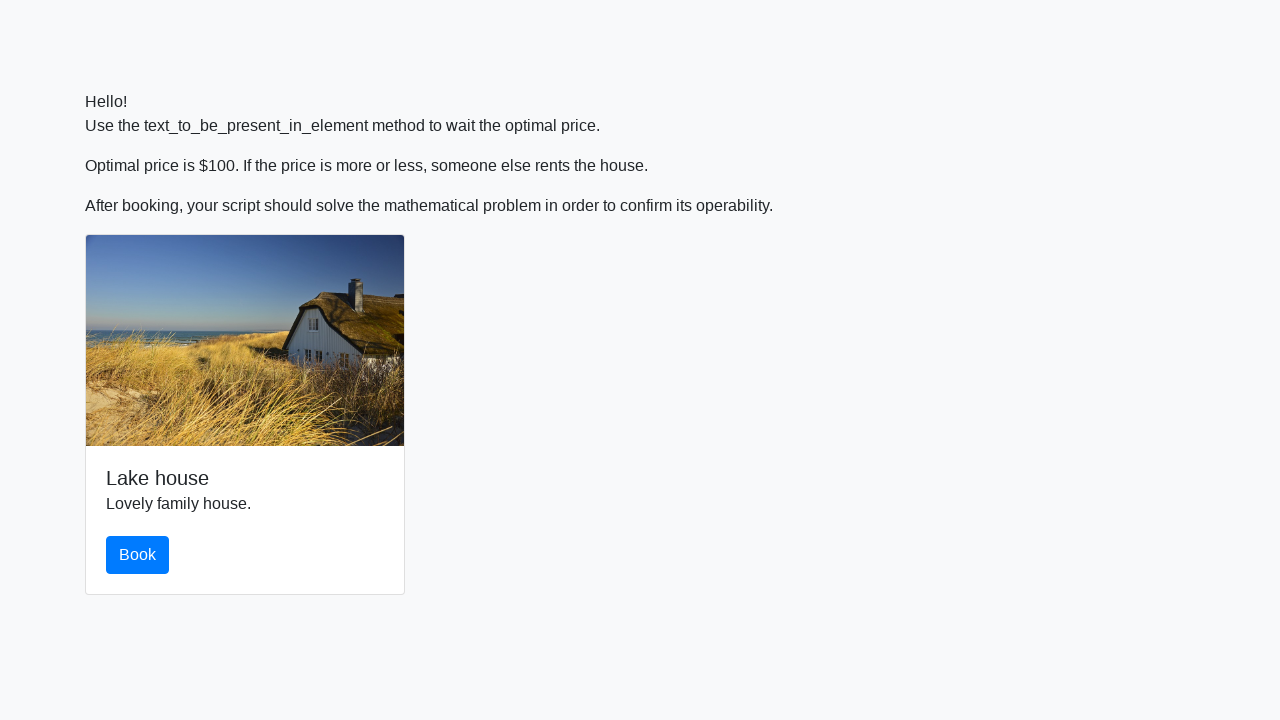

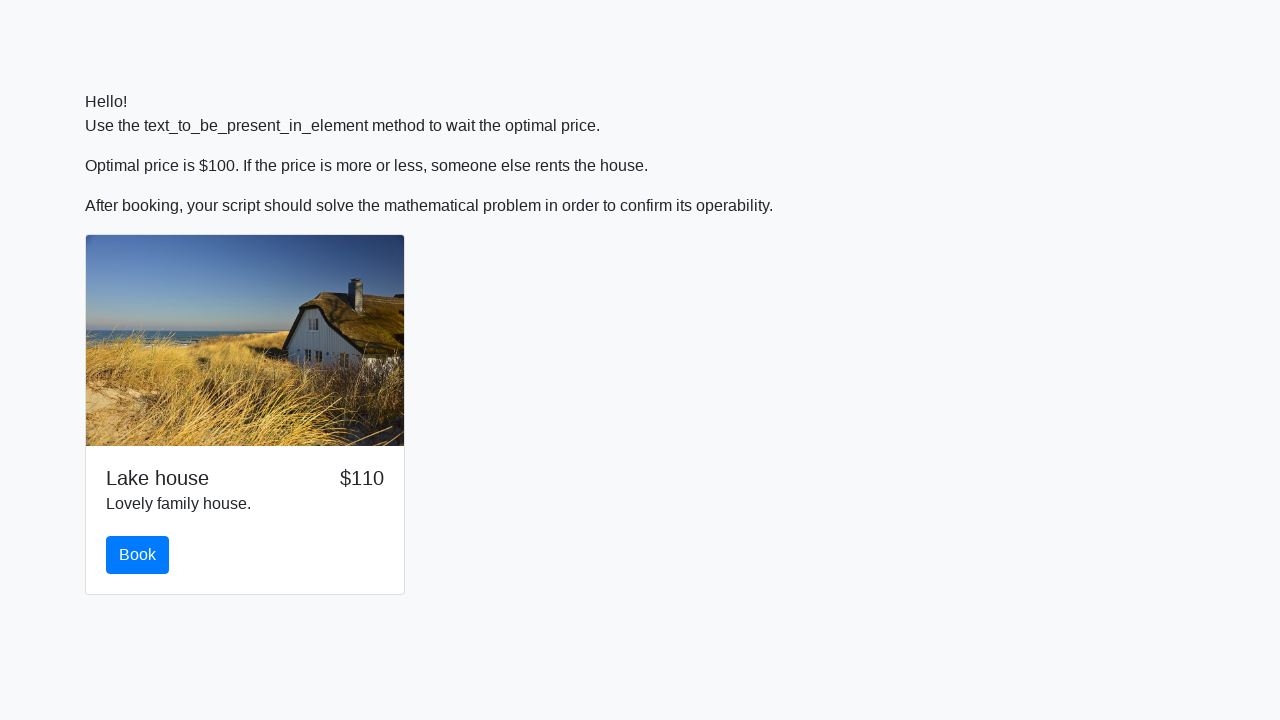